Tests drag and drop functionality on a price range slider by dragging the minimum price handle 100 pixels to the right

Starting URL: https://omayo.blogspot.com/p/page3.html

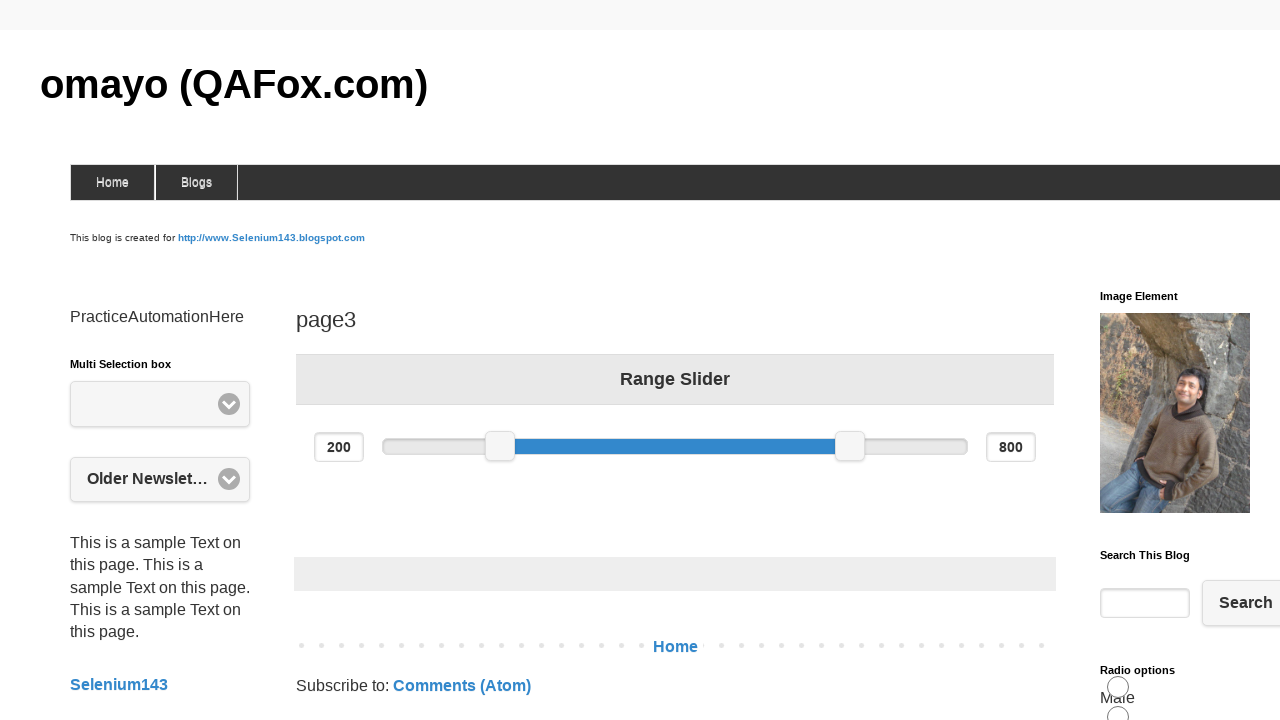

Located the minimum price range slider handle
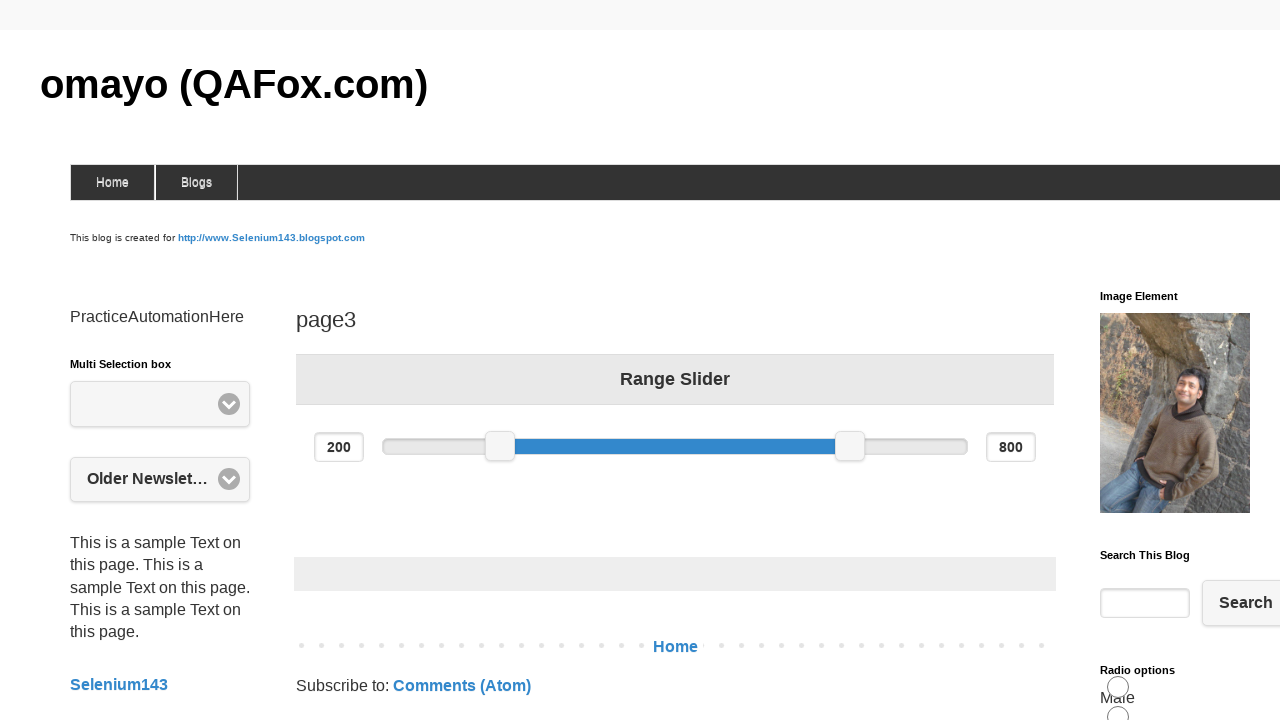

Dragged the minimum price slider handle 100 pixels to the right at (586, 432)
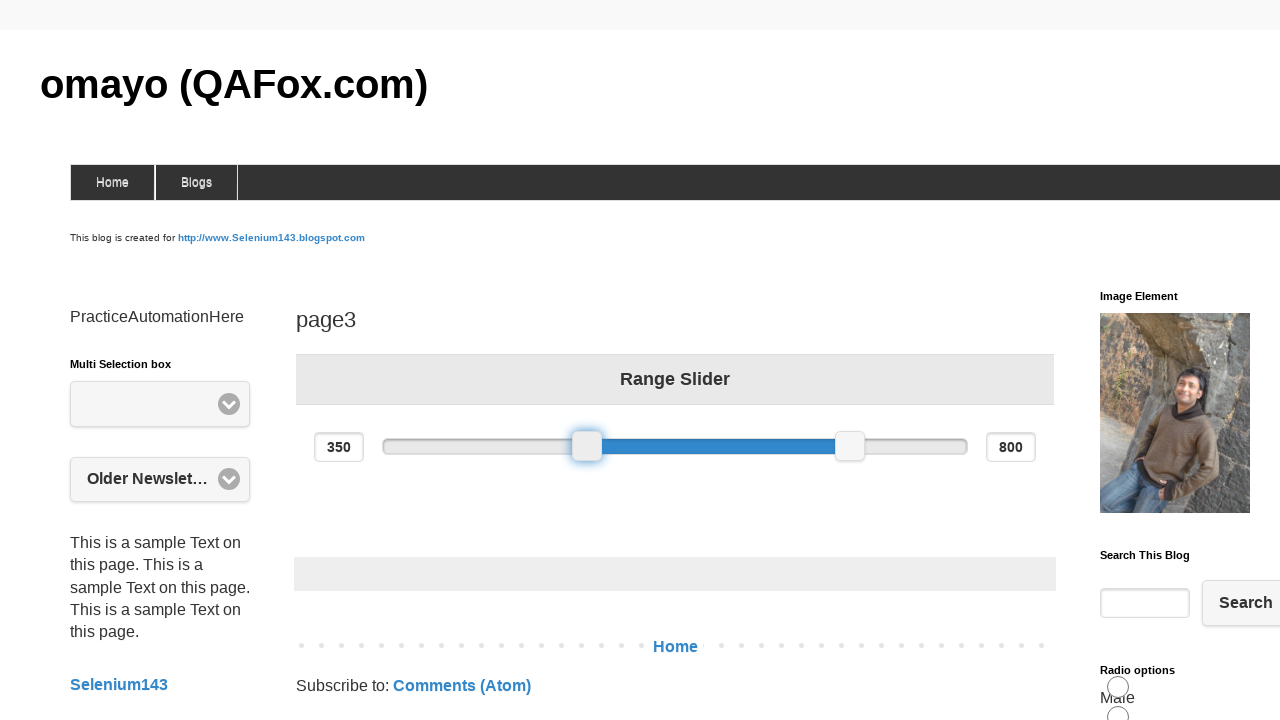

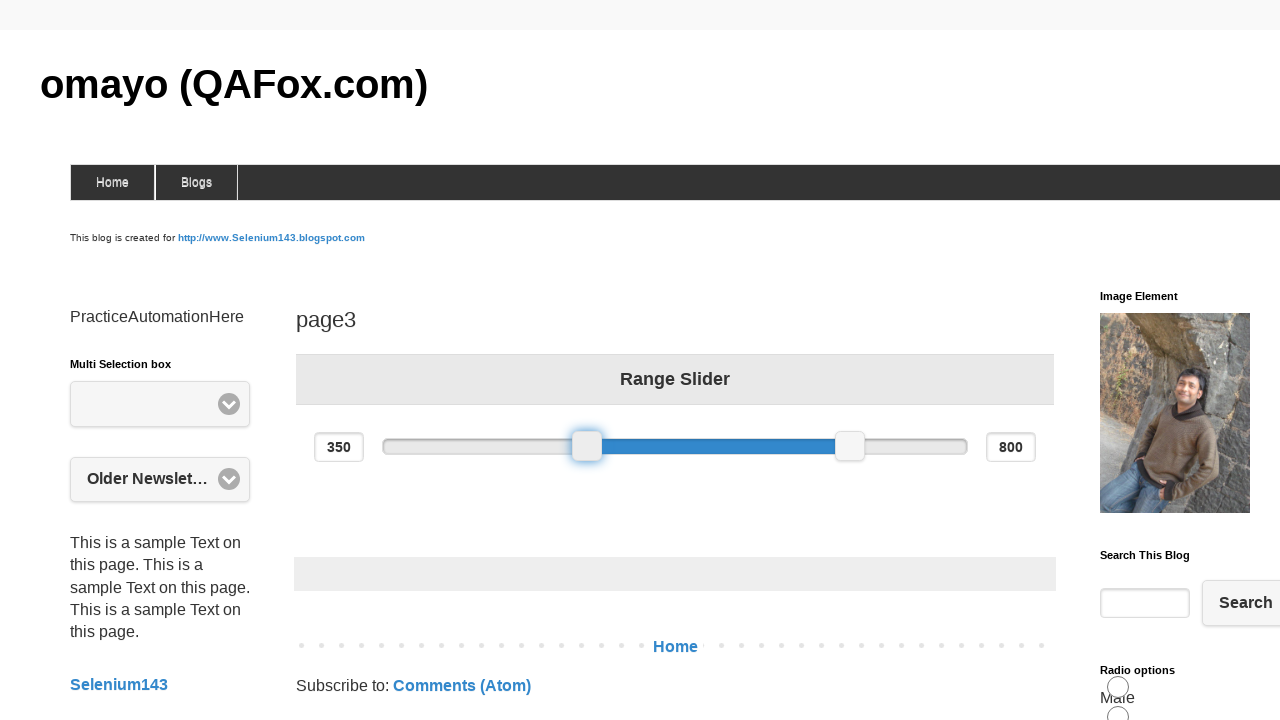